Tests that submitting a student with only CPF filled (no other info) and then listing shows what data was allowed

Starting URL: https://ciscodeto.github.io/AcodemiaGerenciamento/yalunos.html

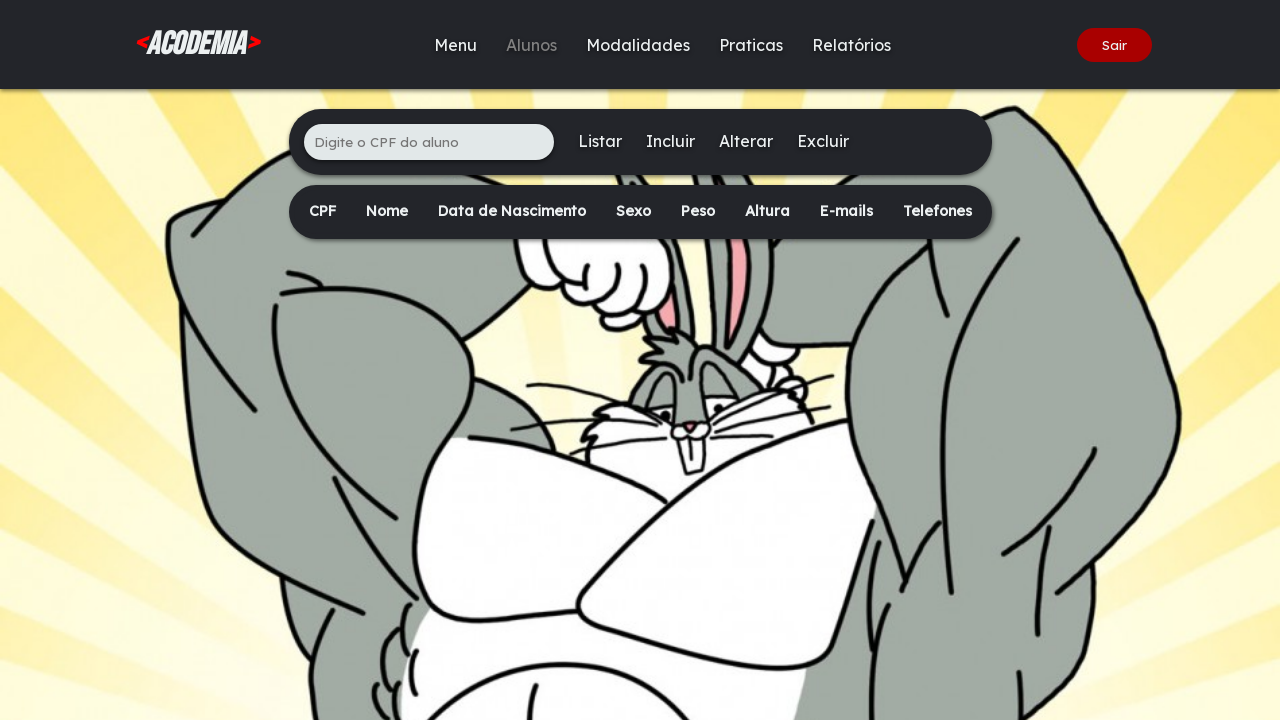

Filled CPF field with '123.456.789-01' on xpath=/html/body/div[2]/main/div[1]/ul/li[1]/input
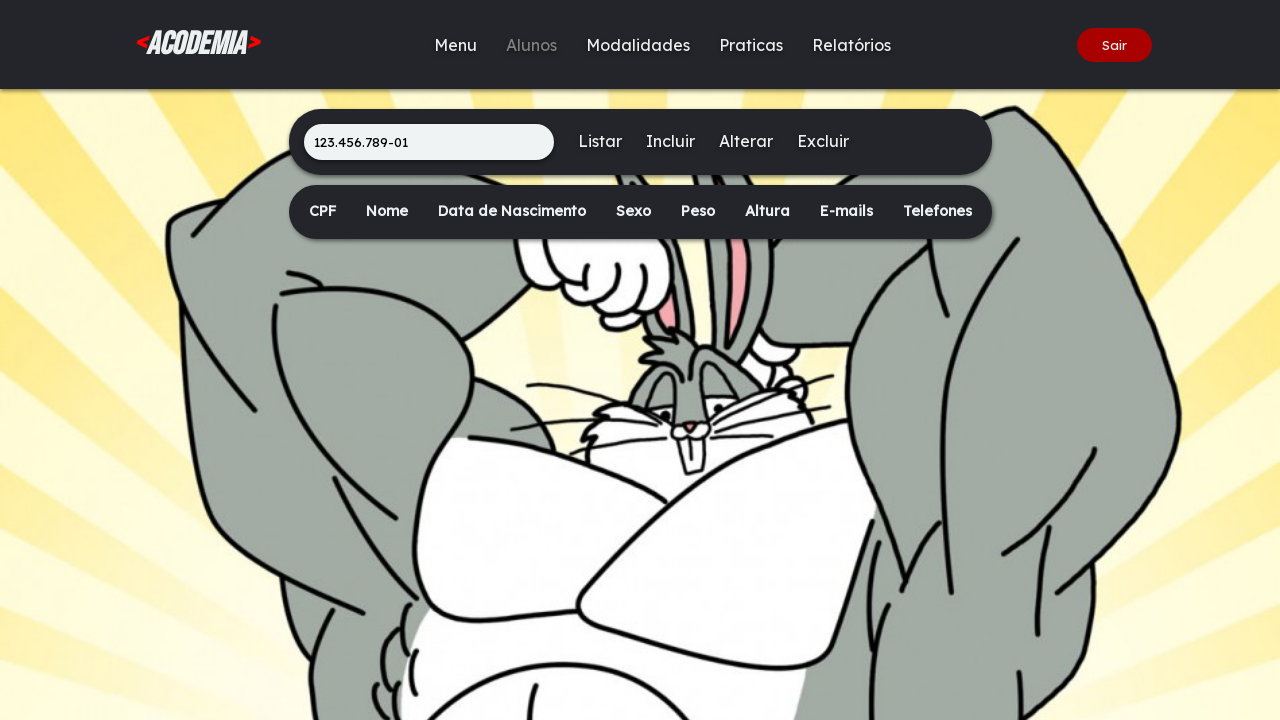

Clicked Insert button to submit student with only CPF at (670, 141) on xpath=/html/body/div[2]/main/div[1]/ul/li[3]/a
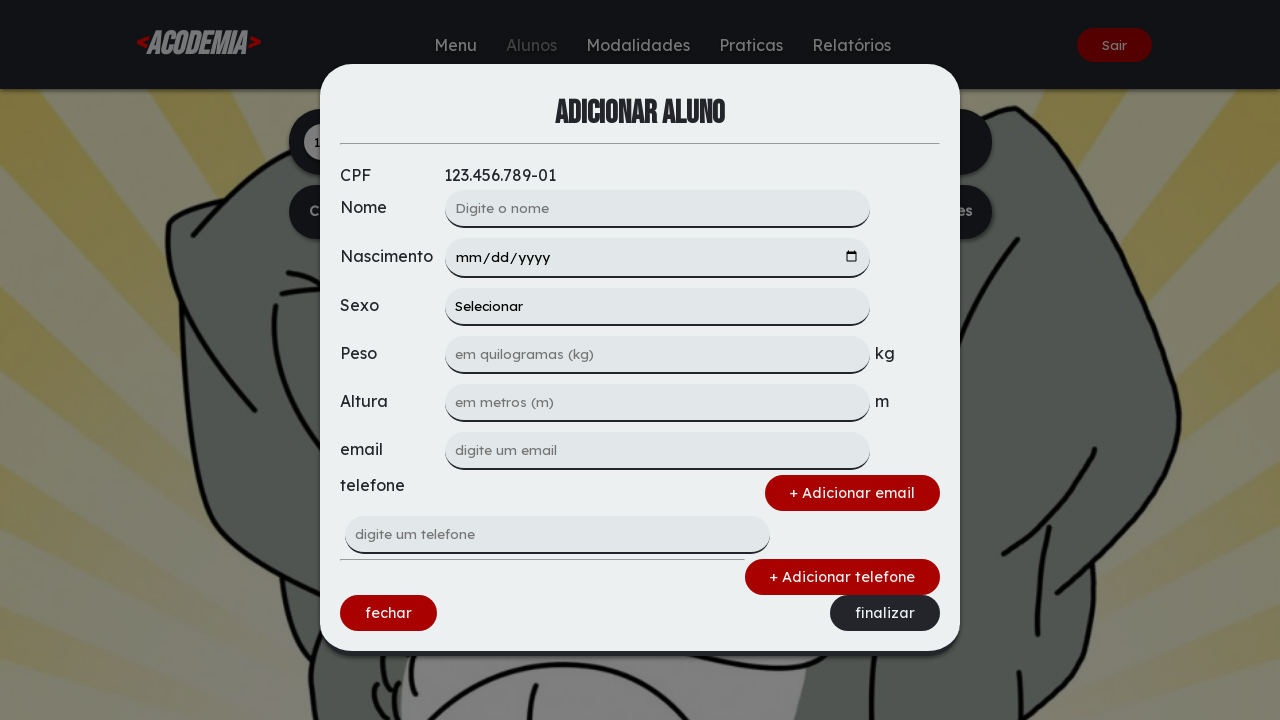

Finalize button appeared on form
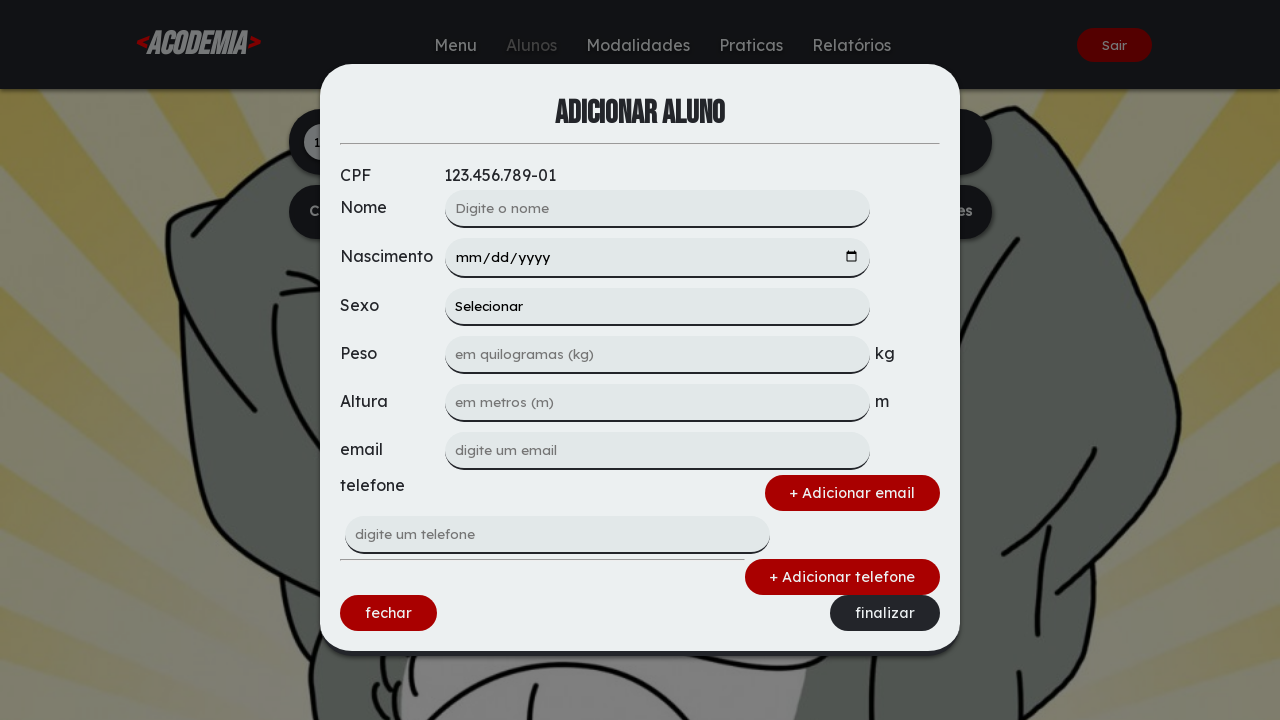

Clicked Finalize button to confirm student submission at (885, 613) on xpath=/html/body/div[1]/div/form/div[3]/a[2]
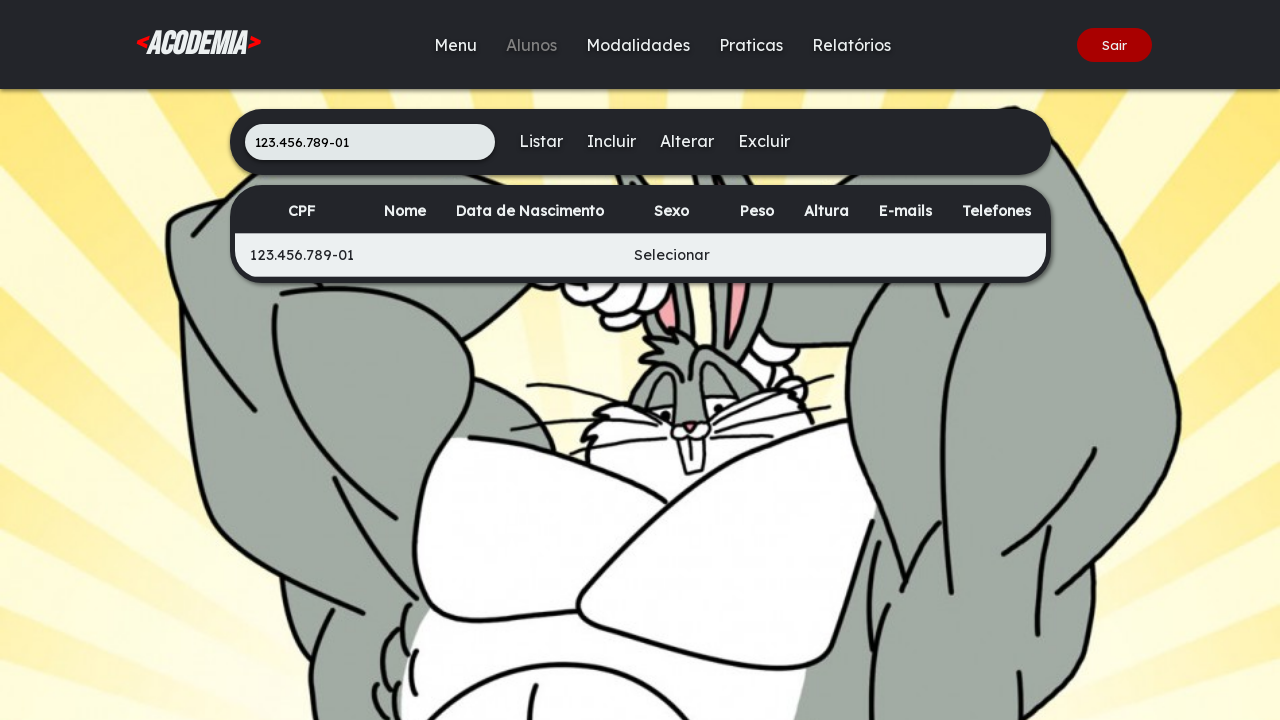

Clicked List button to view submitted students at (540, 141) on xpath=/html/body/div[2]/main/div[1]/ul/li[2]/a
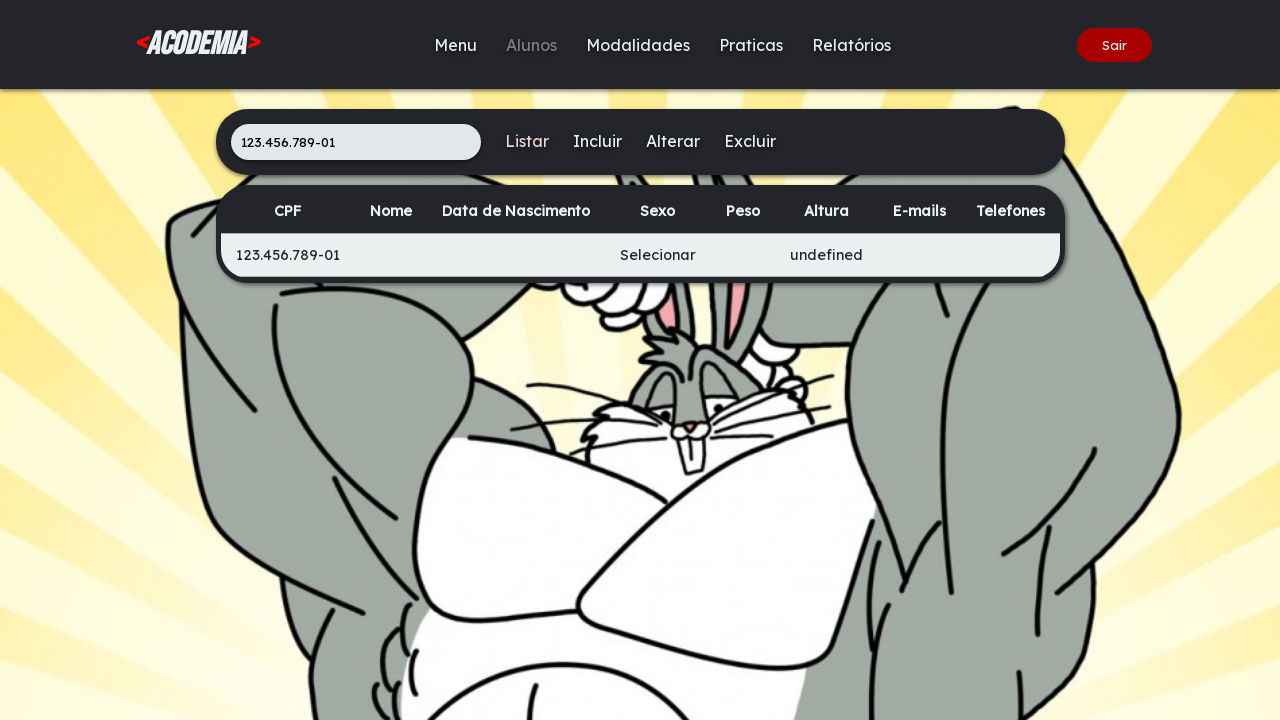

Student list table loaded showing submitted data
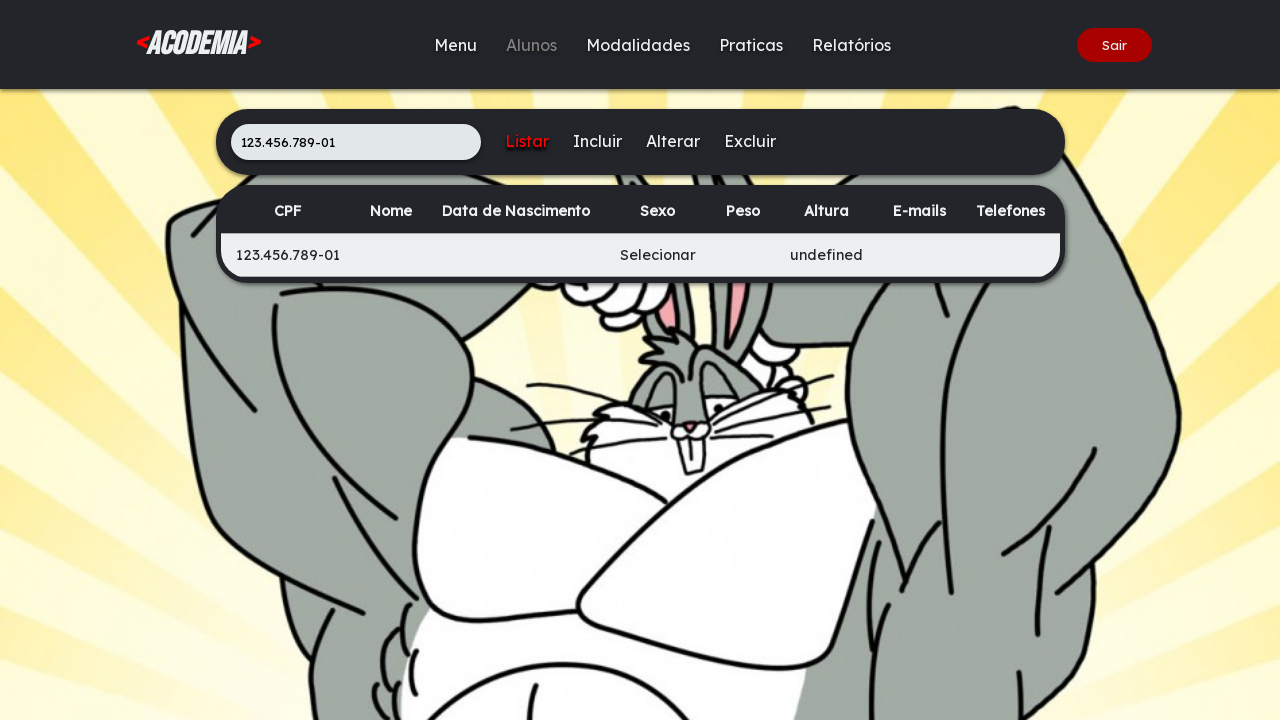

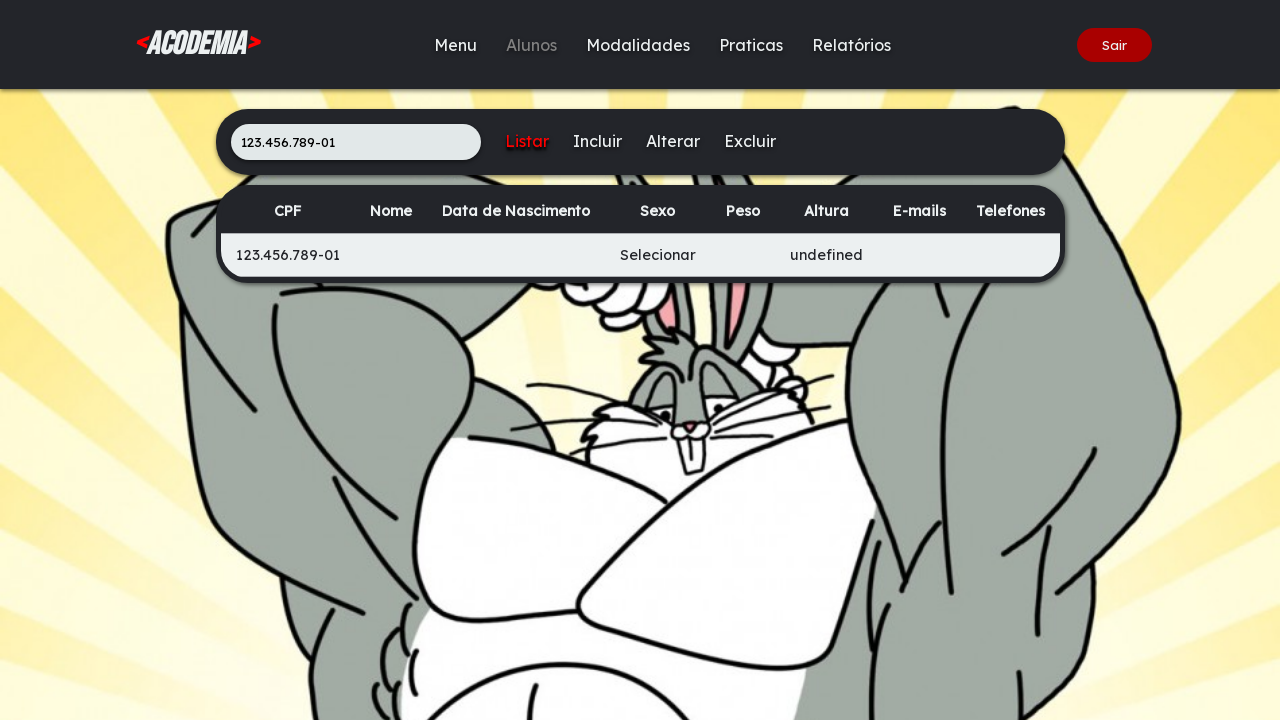